Tests a form that calculates the sum of two numbers displayed on the page and selects the result from a dropdown menu before submitting

Starting URL: http://suninjuly.github.io/selects2.html

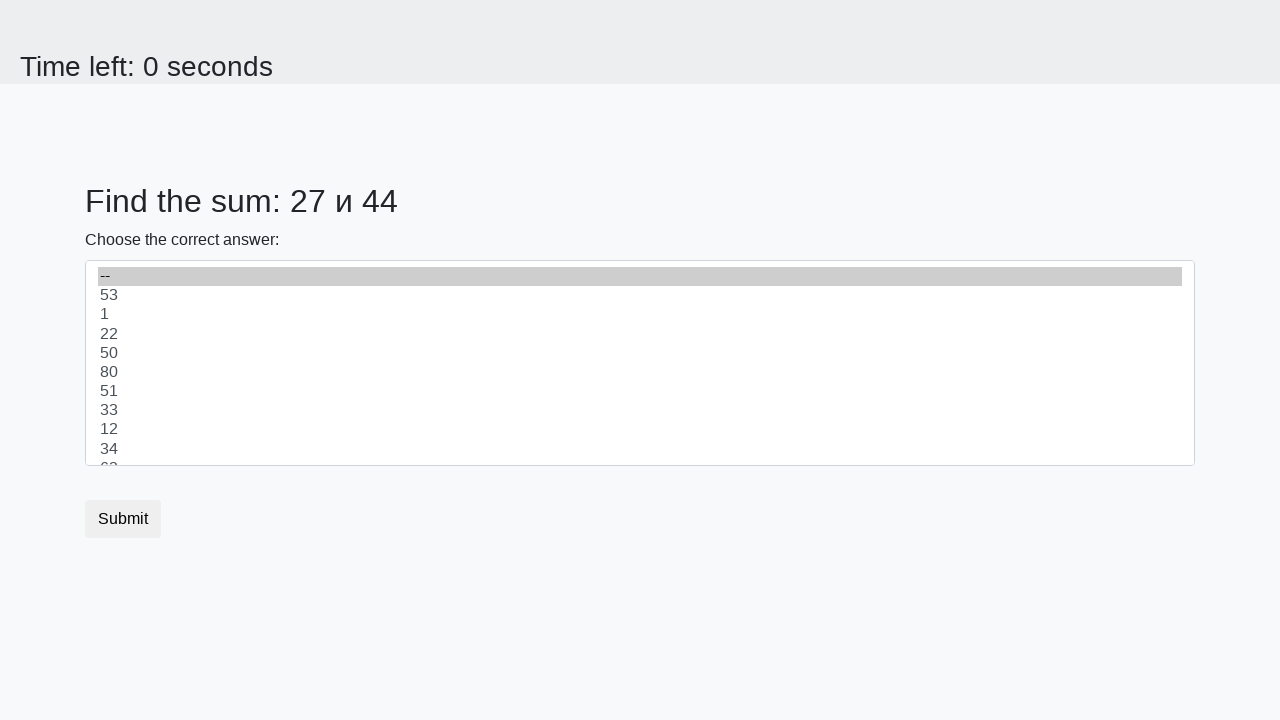

Navigated to the form page
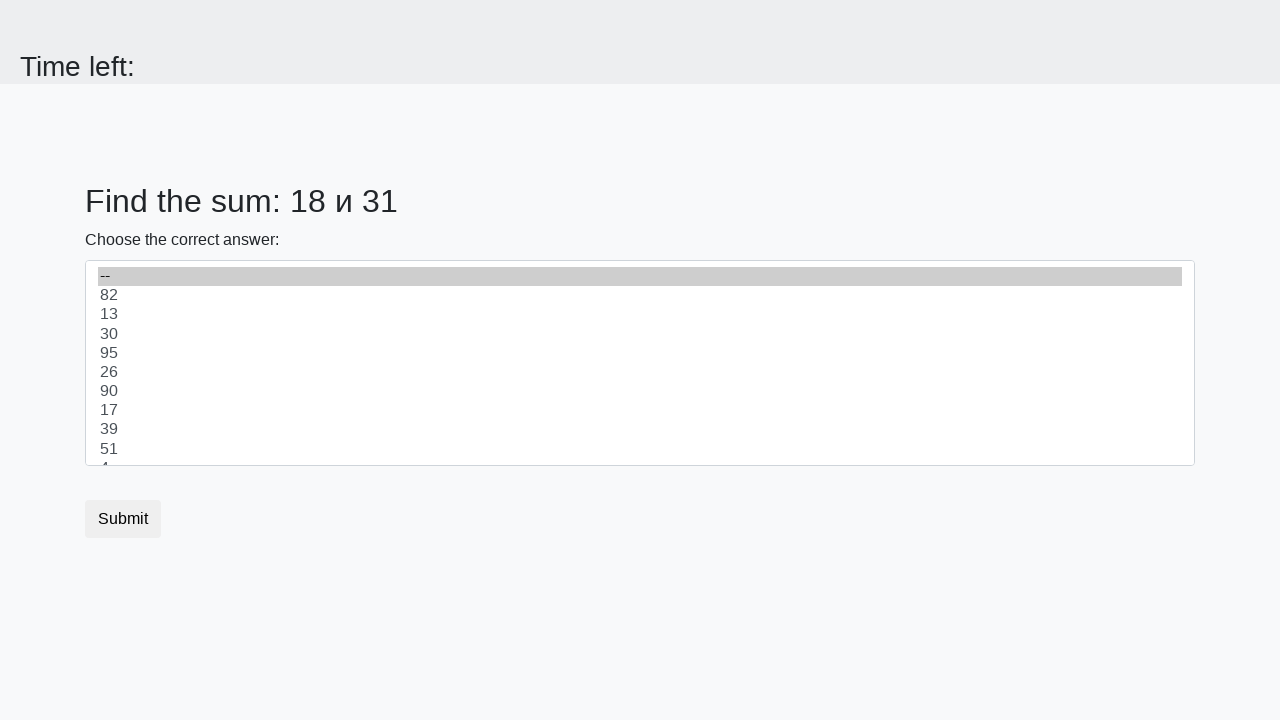

Retrieved first number from page
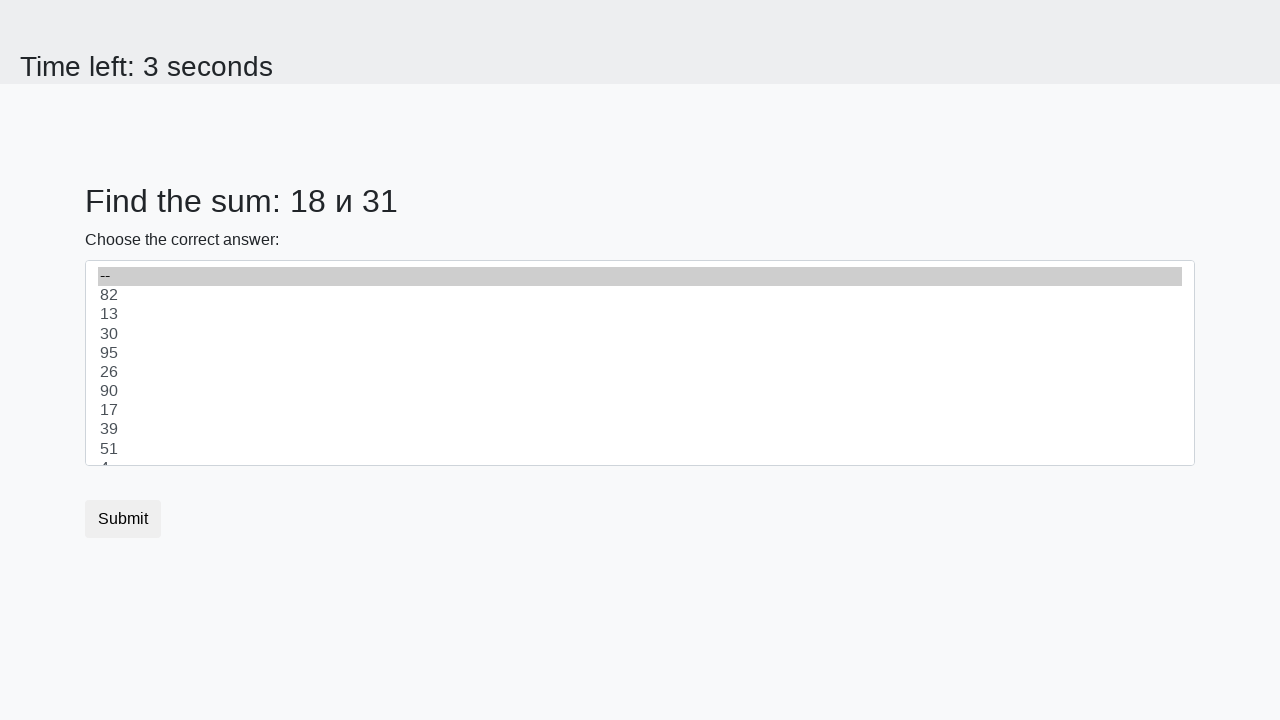

Retrieved second number from page
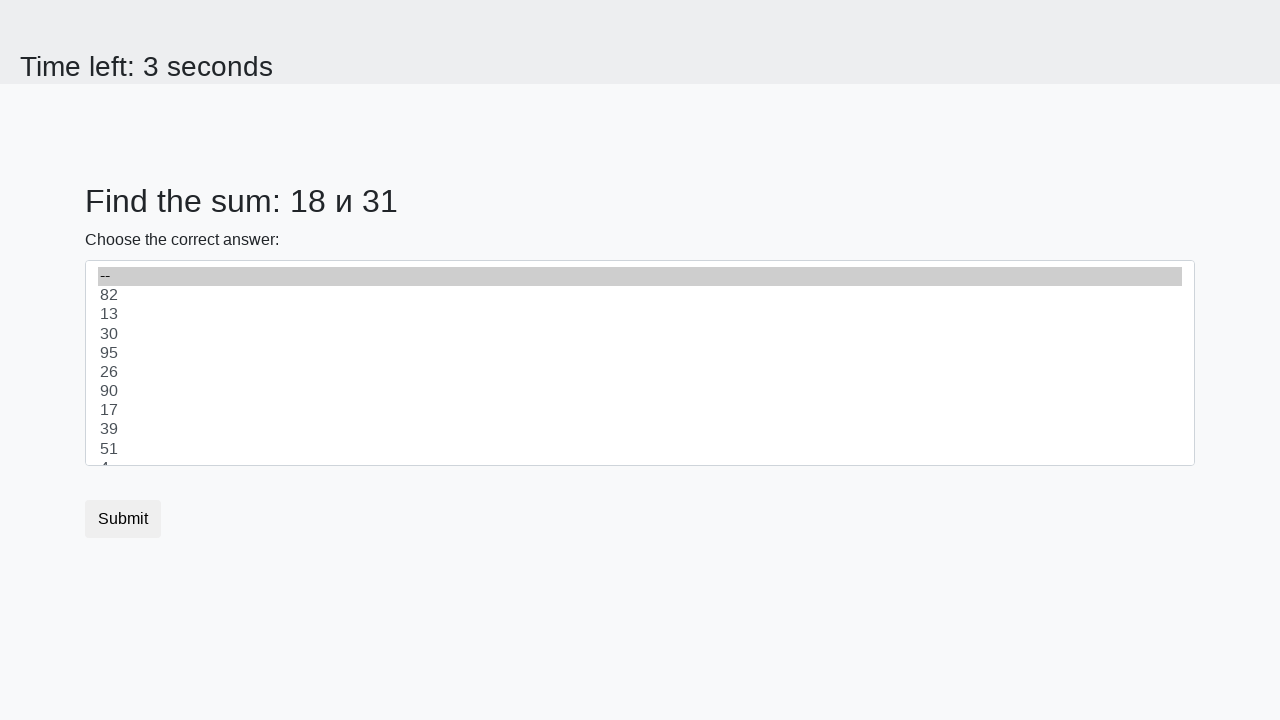

Calculated sum of 18 + 31 = 49
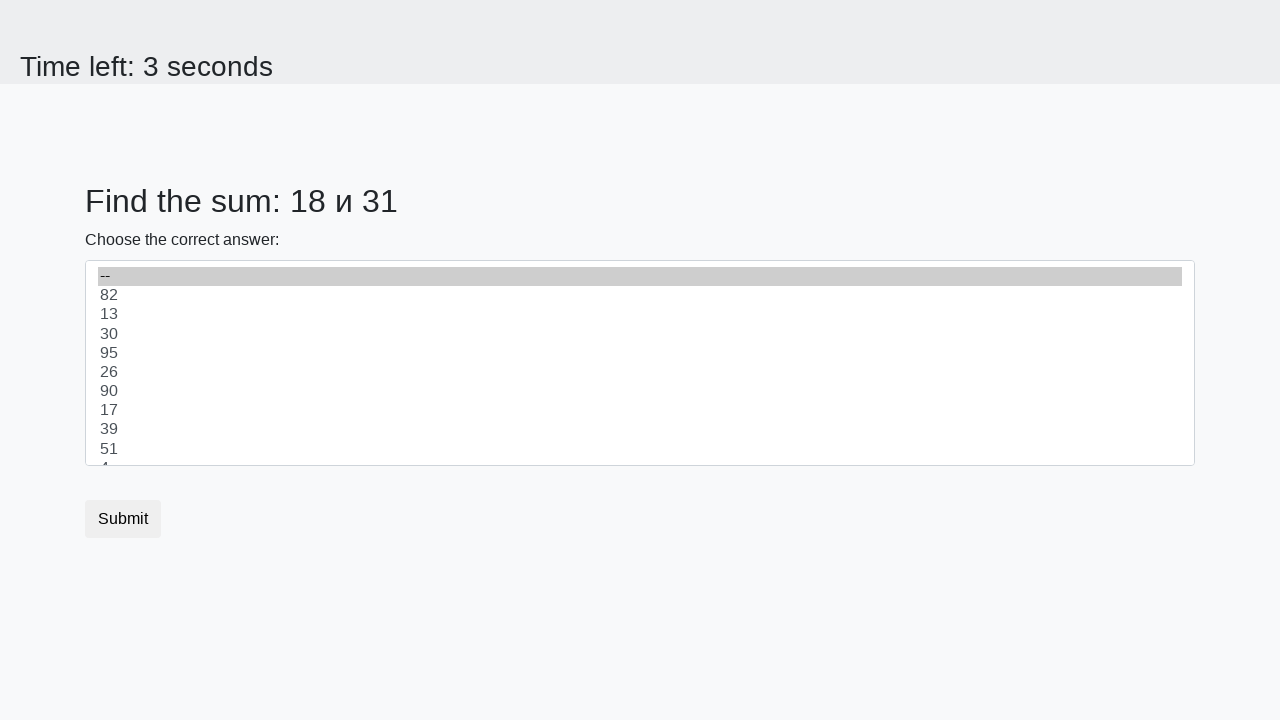

Selected the sum value '49' from dropdown menu on select
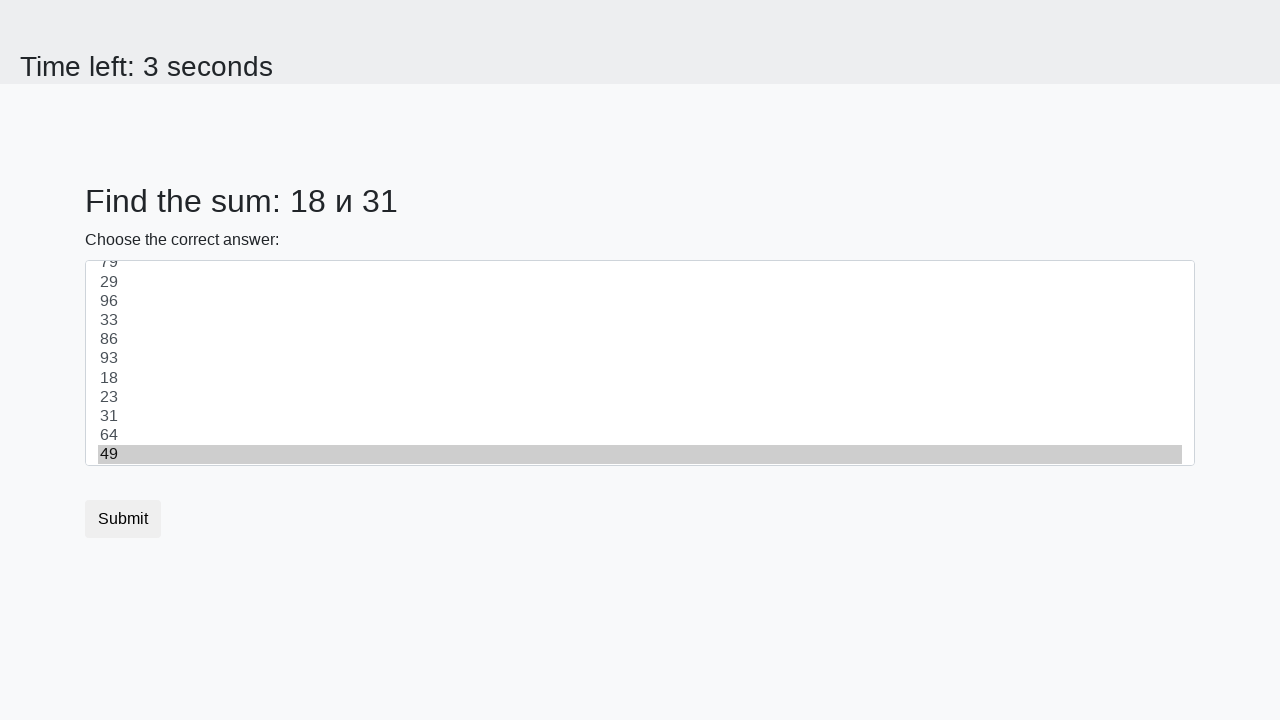

Clicked the Submit button at (123, 519) on button:has-text('Submit')
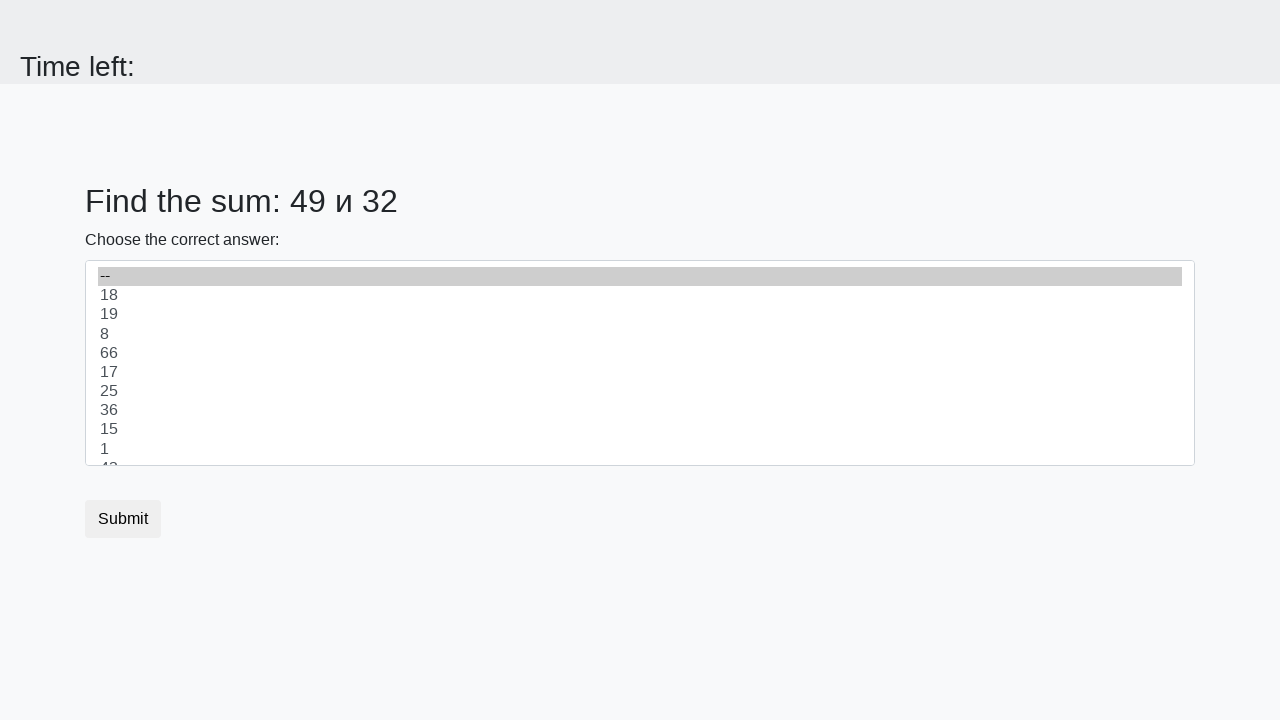

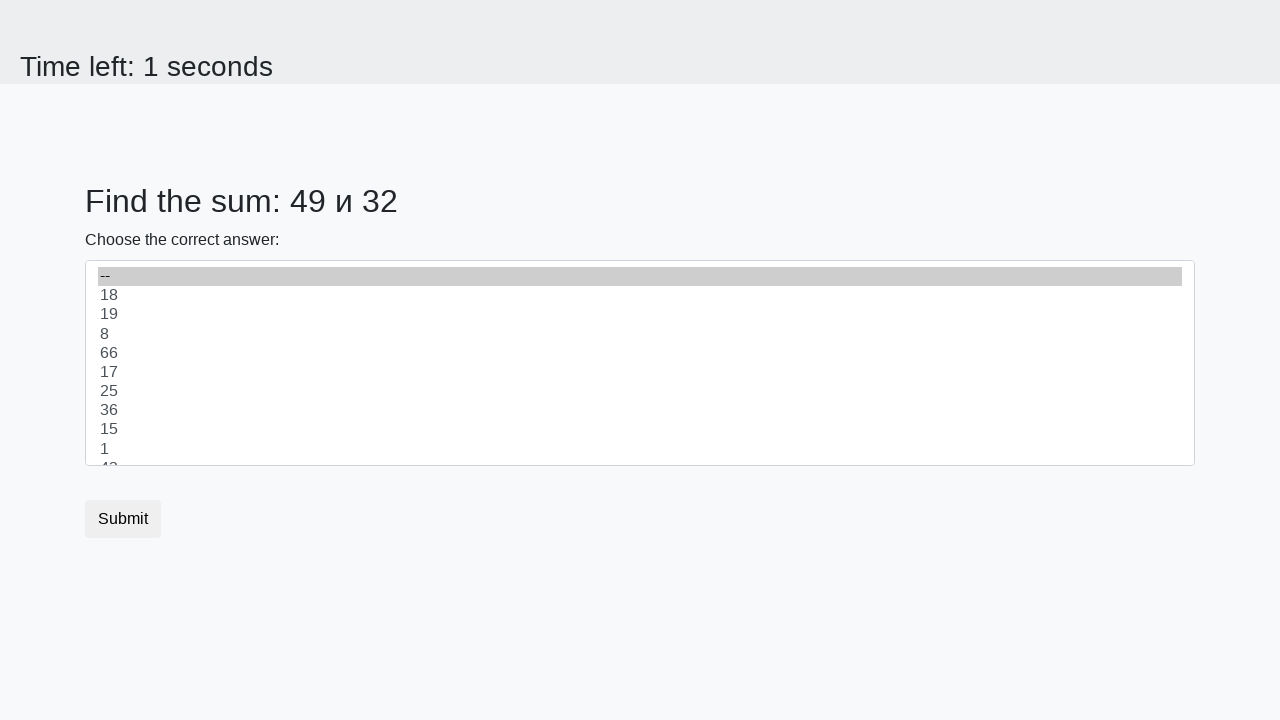